Solves a mathematical challenge by extracting a value from an element attribute, calculating a result, and submitting a form with the answer along with checkbox and radio button selections

Starting URL: http://suninjuly.github.io/get_attribute.html

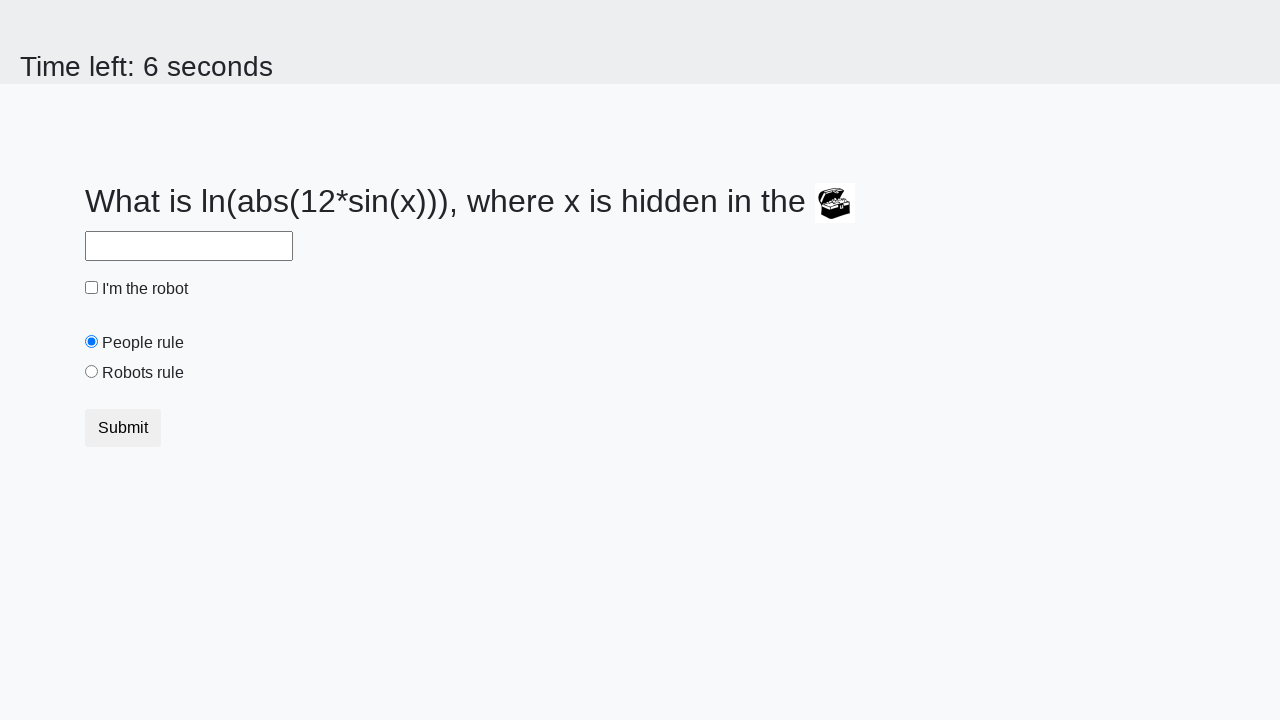

Located treasure element with id 'treasure'
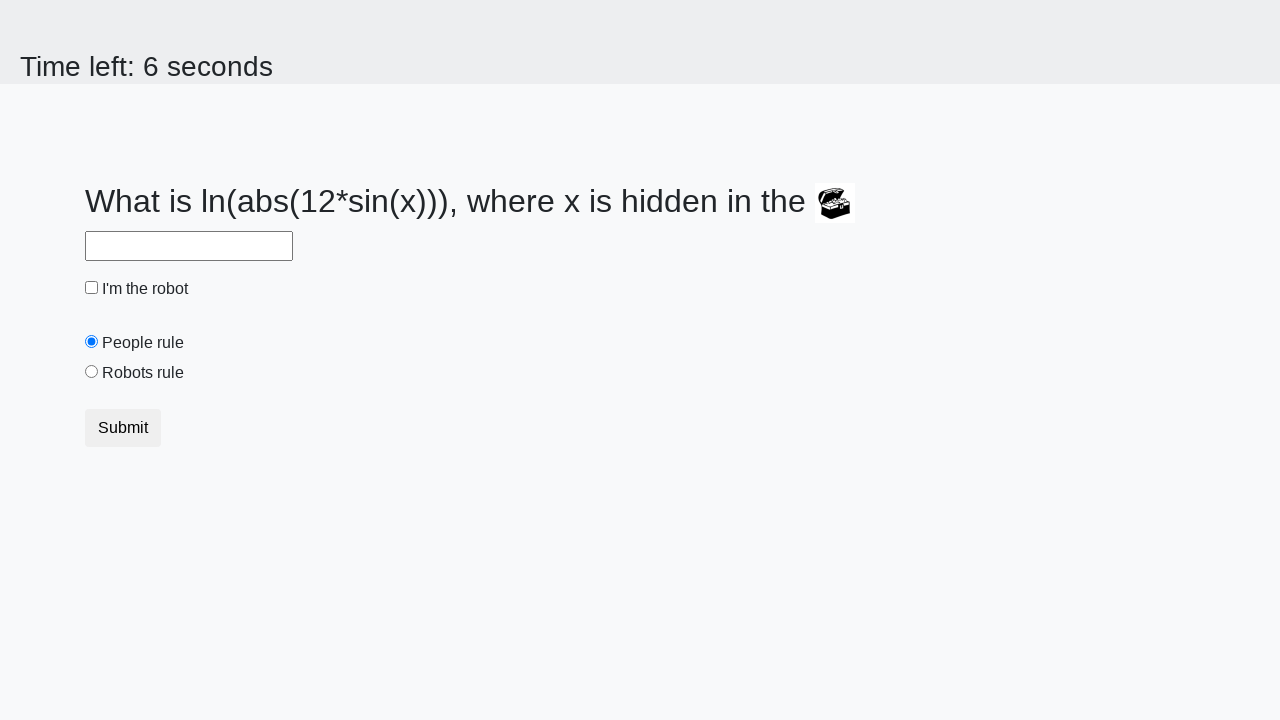

Extracted 'valuex' attribute from treasure element
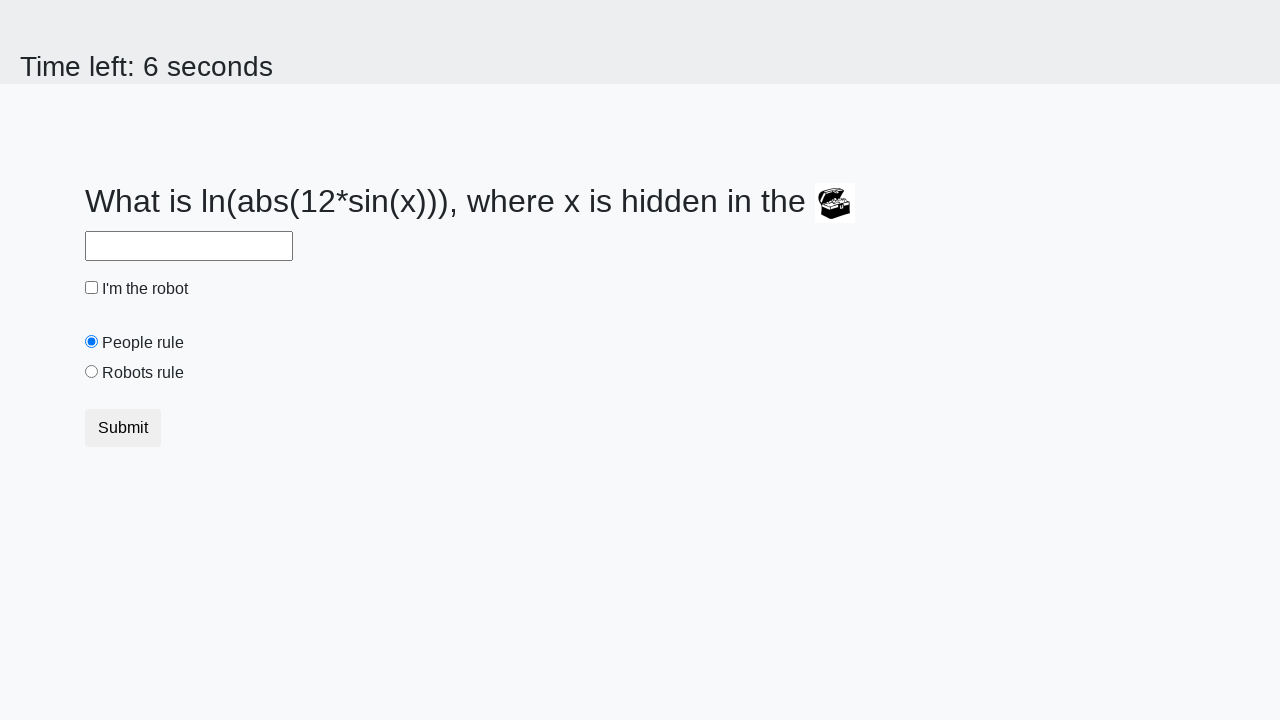

Calculated mathematical result using value 113: 0.15373591158152186
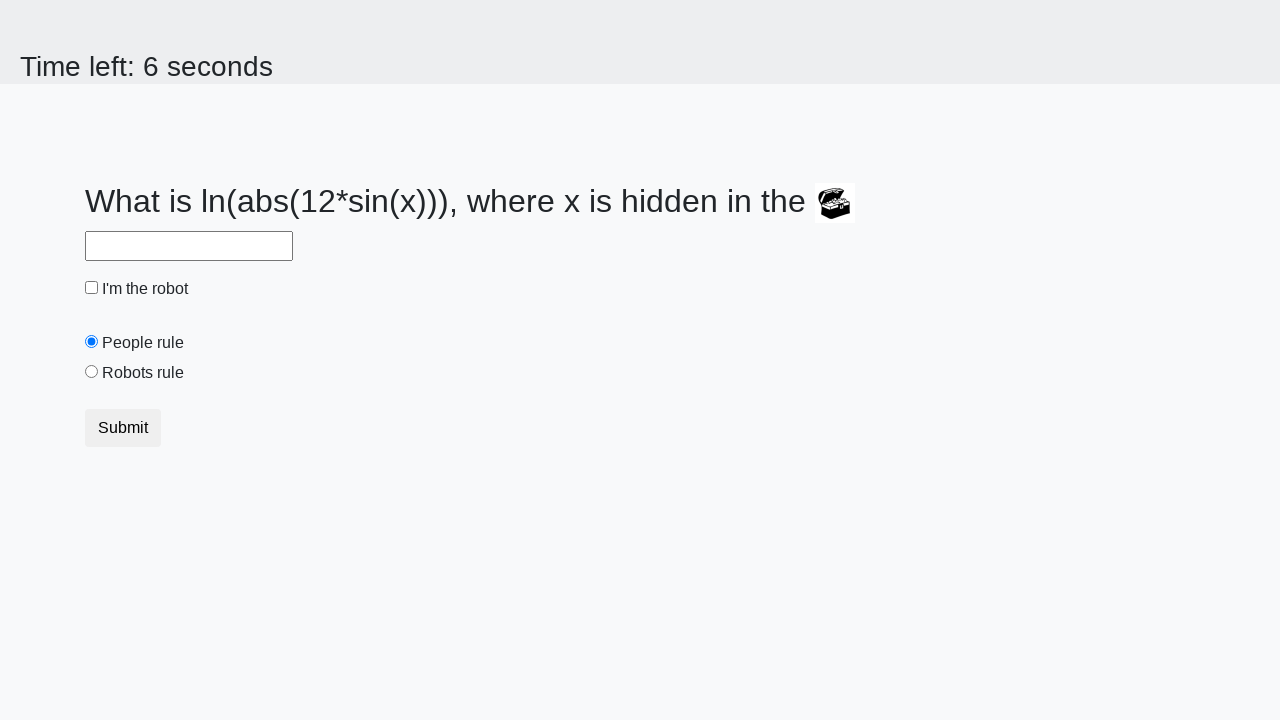

Filled answer field with calculated value 0.15373591158152186 on #answer
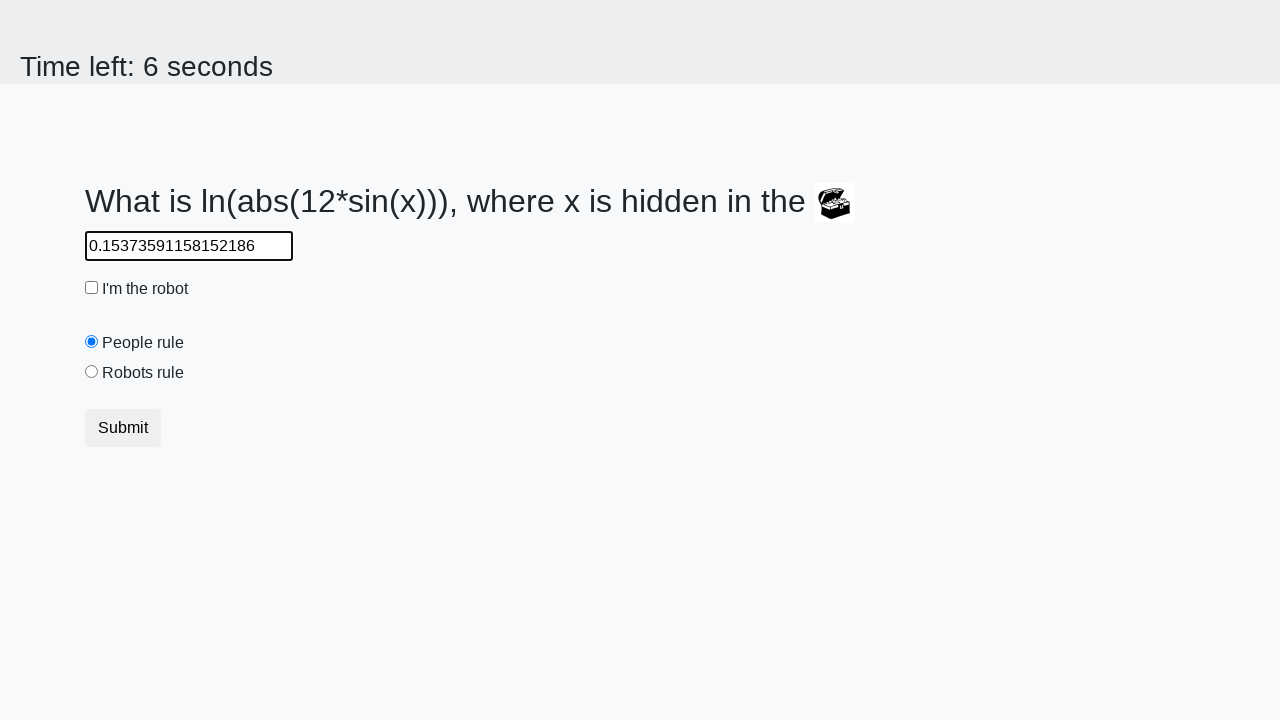

Checked the robot checkbox at (92, 288) on #robotCheckbox
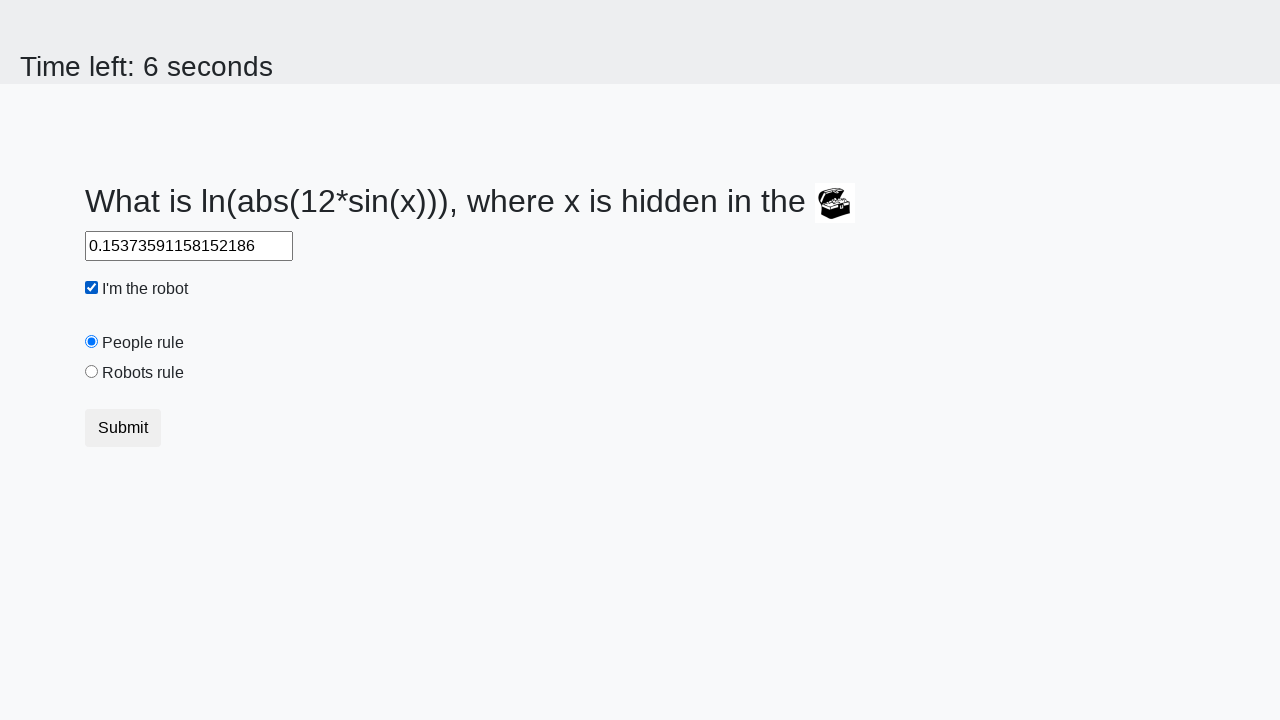

Selected the robots rule radio button at (92, 372) on #robotsRule
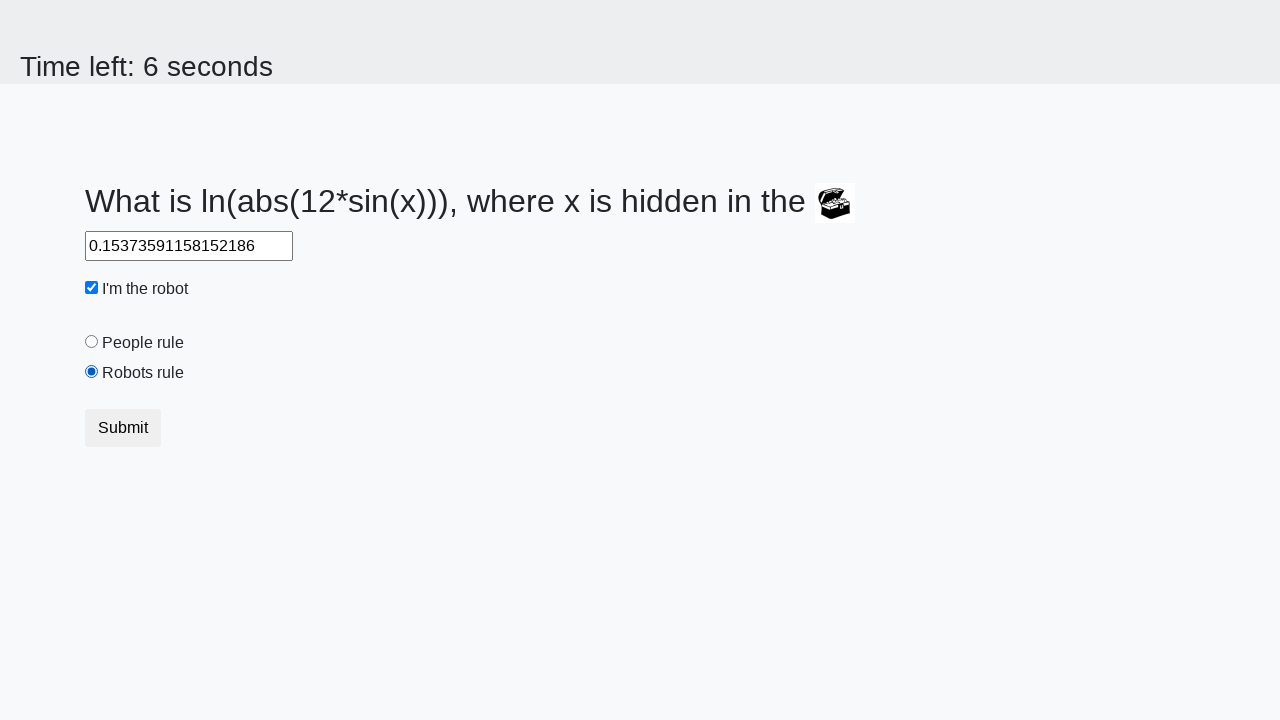

Clicked submit button to submit the form at (123, 428) on button.btn
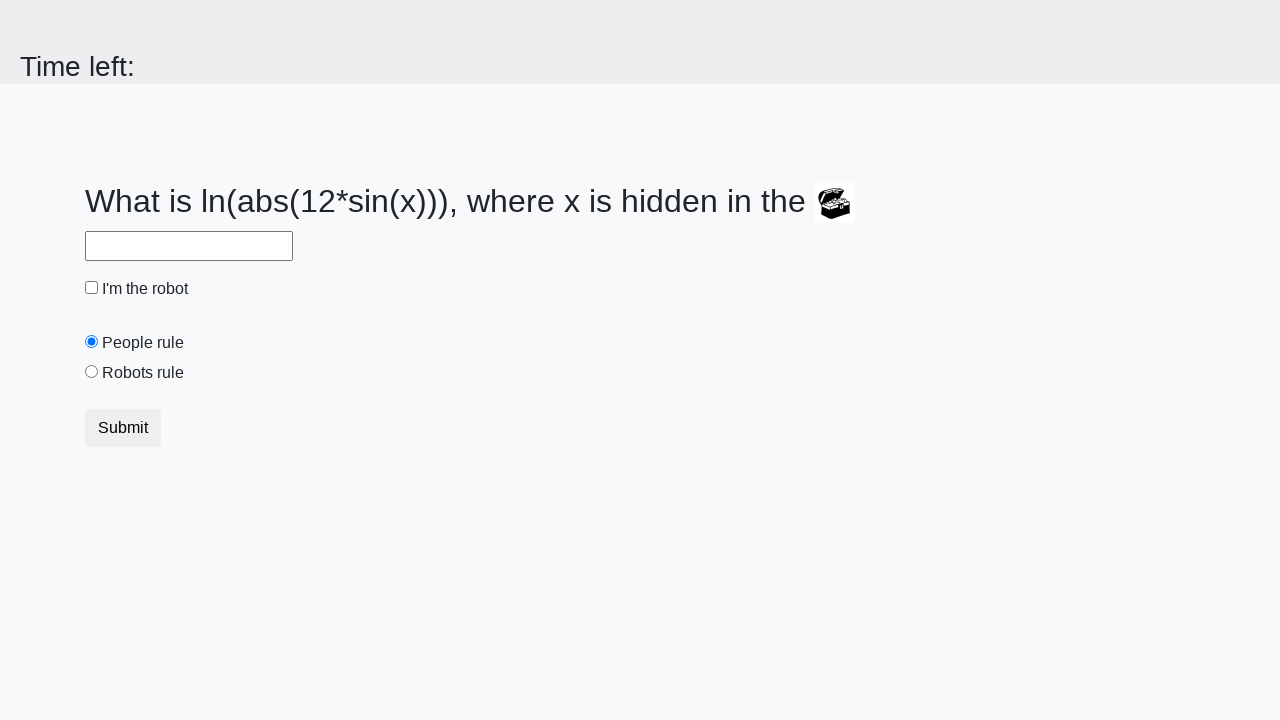

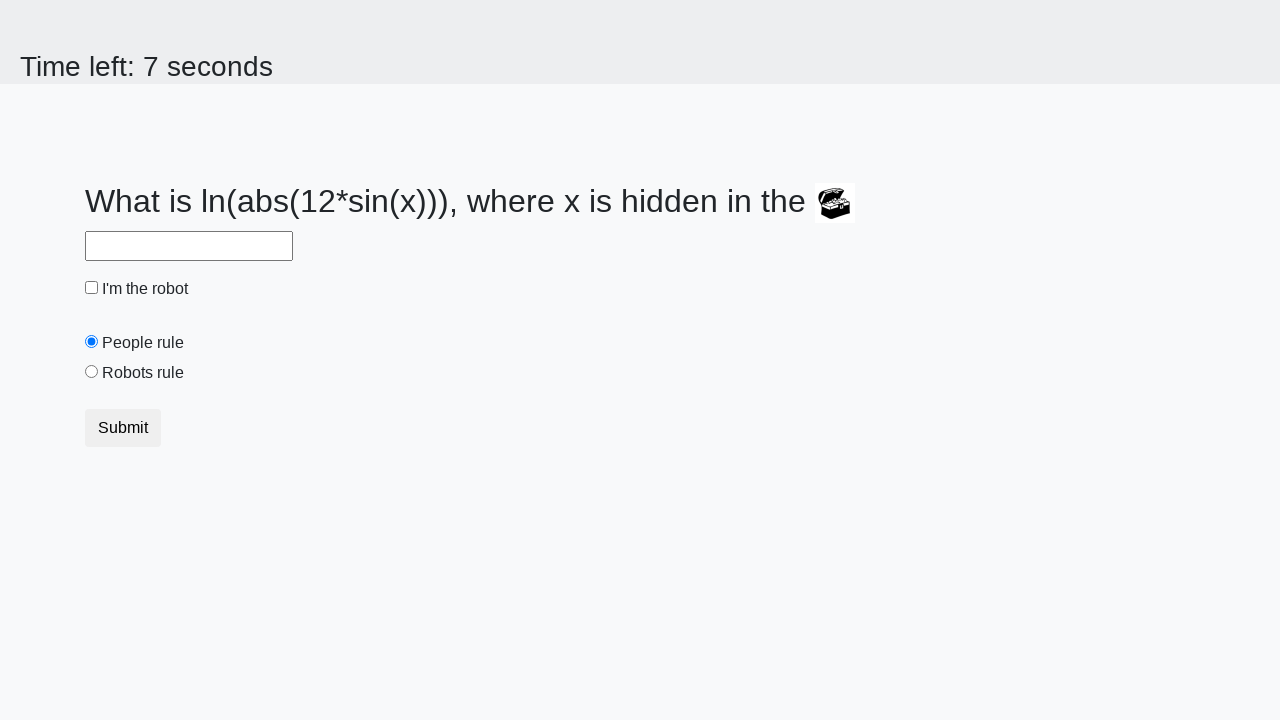